Tests handling a confirm JavaScript alert by clicking the Confirm Alert button and dismissing (canceling) the alert

Starting URL: https://v1.training-support.net/selenium/javascript-alerts

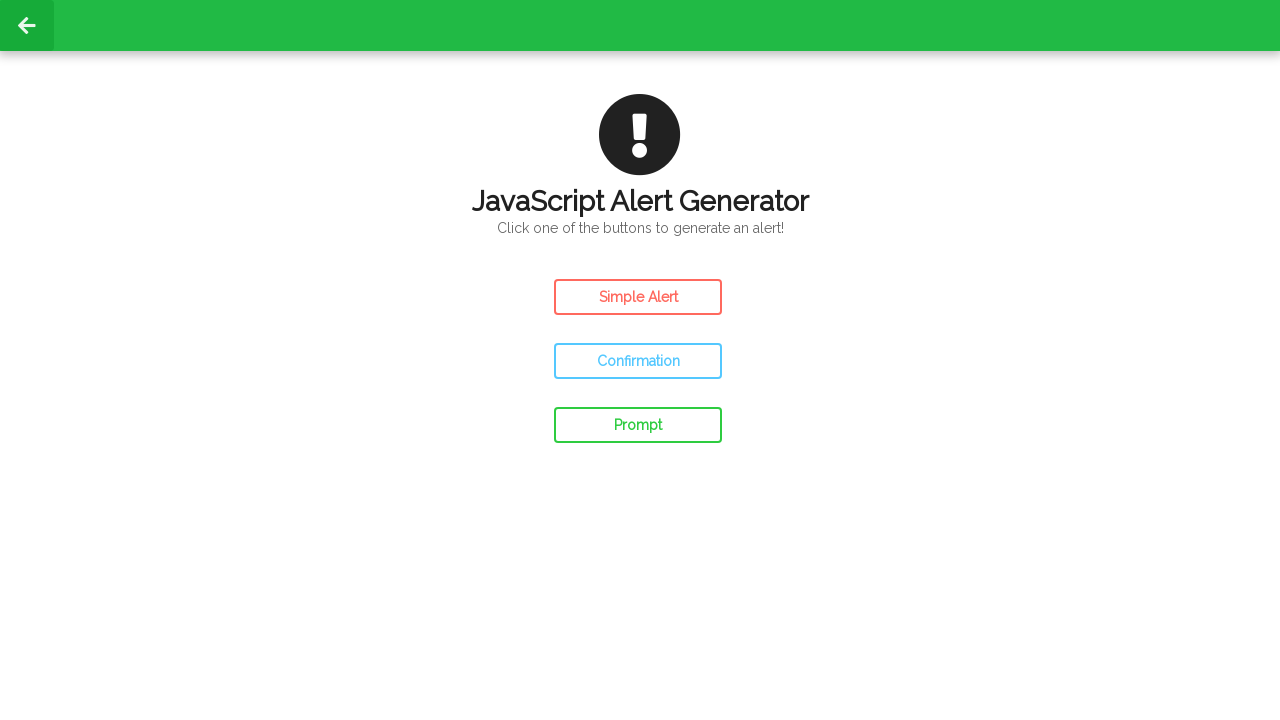

Set up dialog handler to dismiss confirm alerts
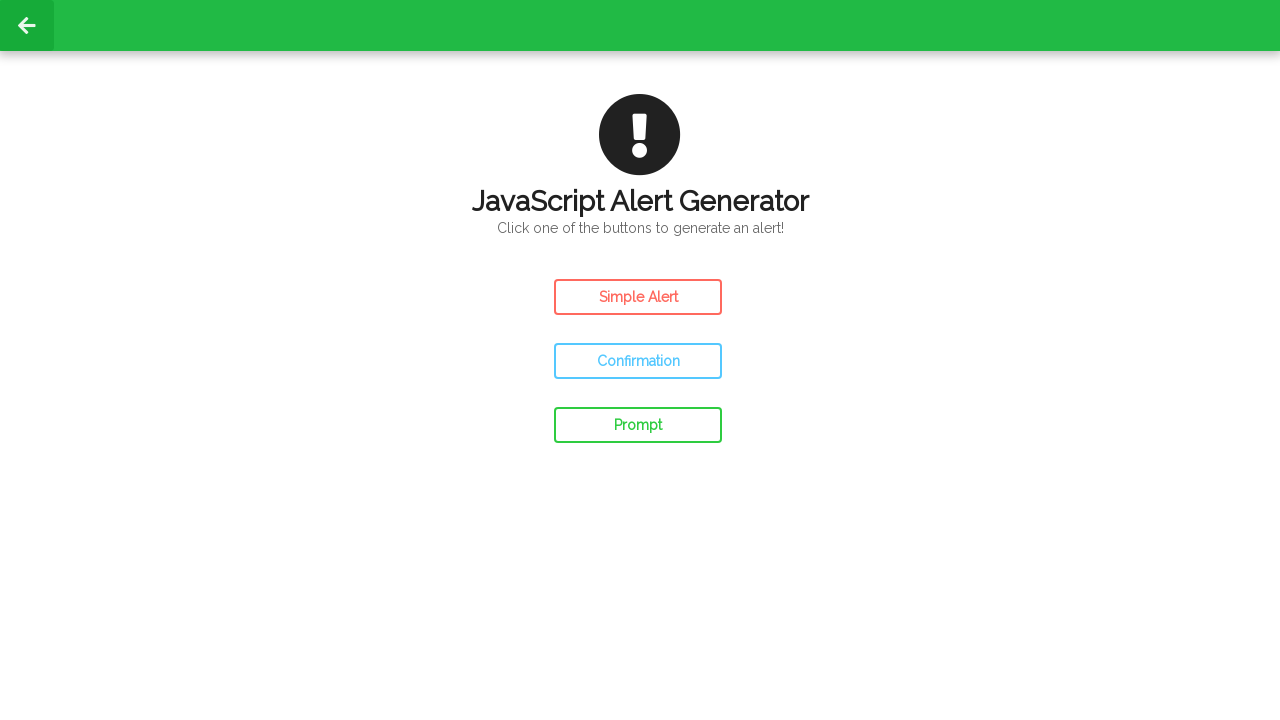

Clicked the Confirm Alert button at (638, 361) on #confirm
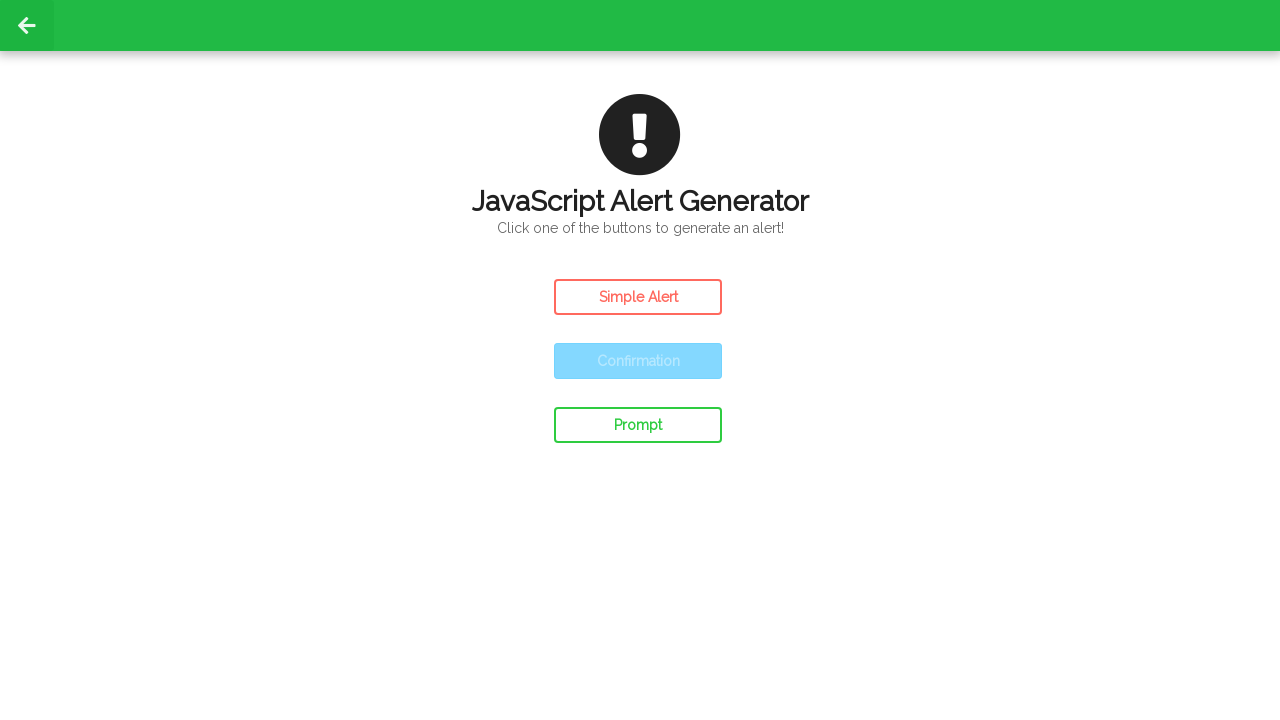

Waited for alert to be processed
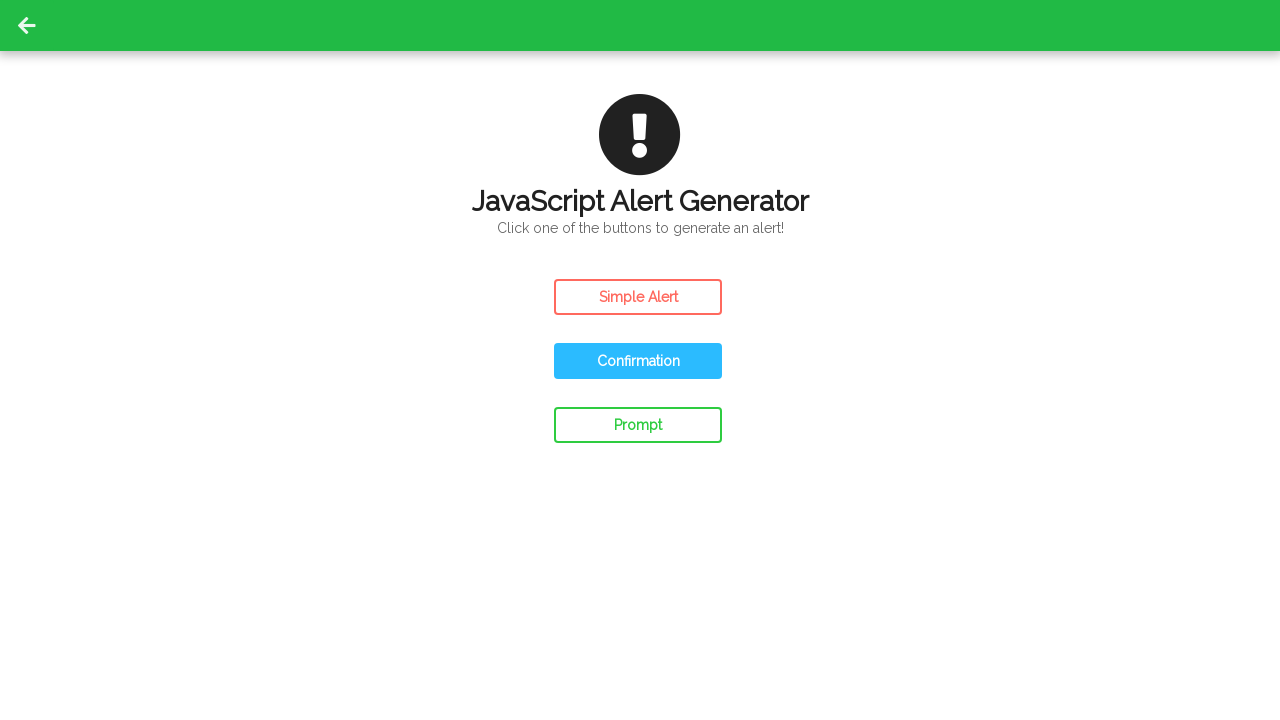

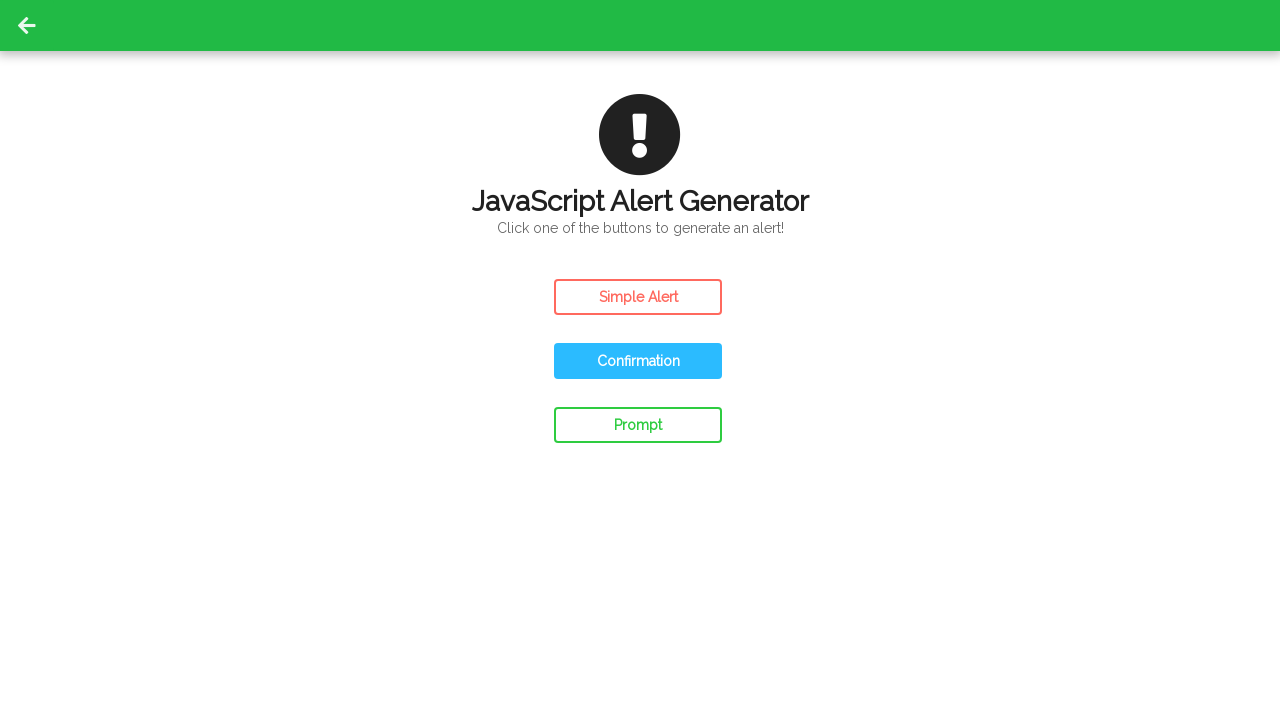